Tests various alert handling scenarios including simple alerts, confirmation dialogs, and sweet alerts on a demo page

Starting URL: https://www.leafground.com/alert.xhtml

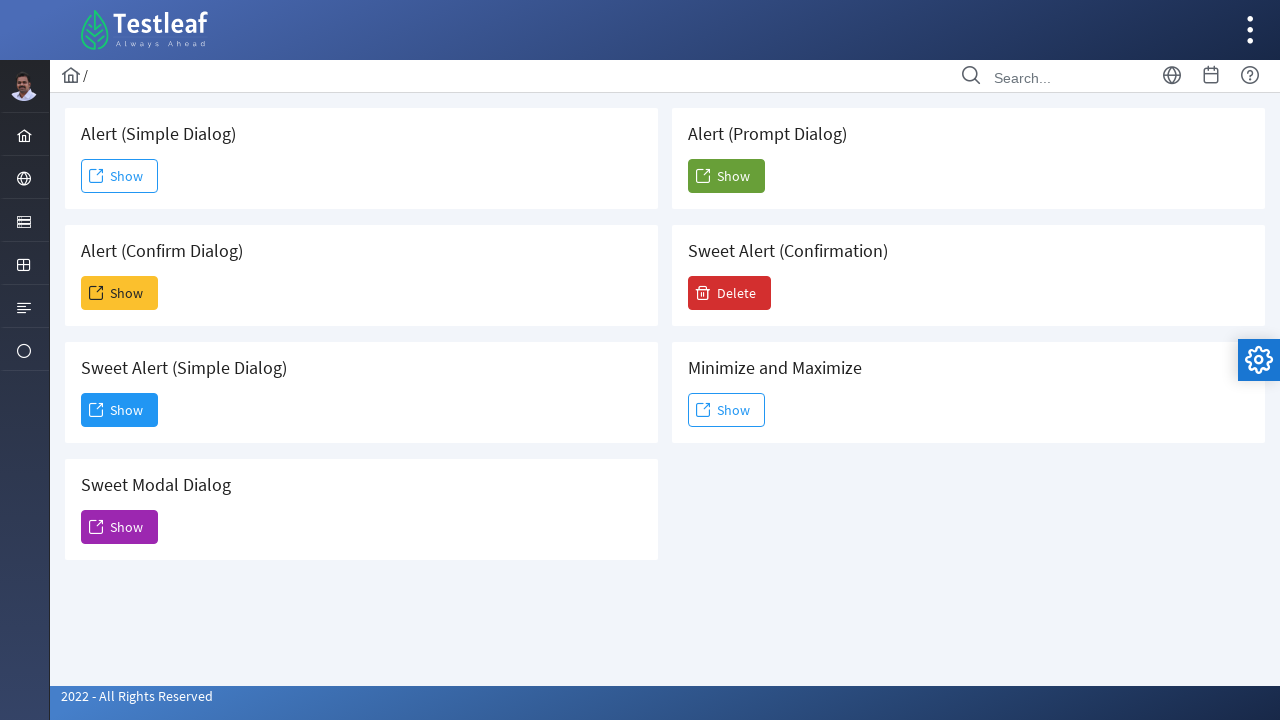

Clicked first Show button to trigger simple alert at (120, 176) on xpath=//span[text()='Show']
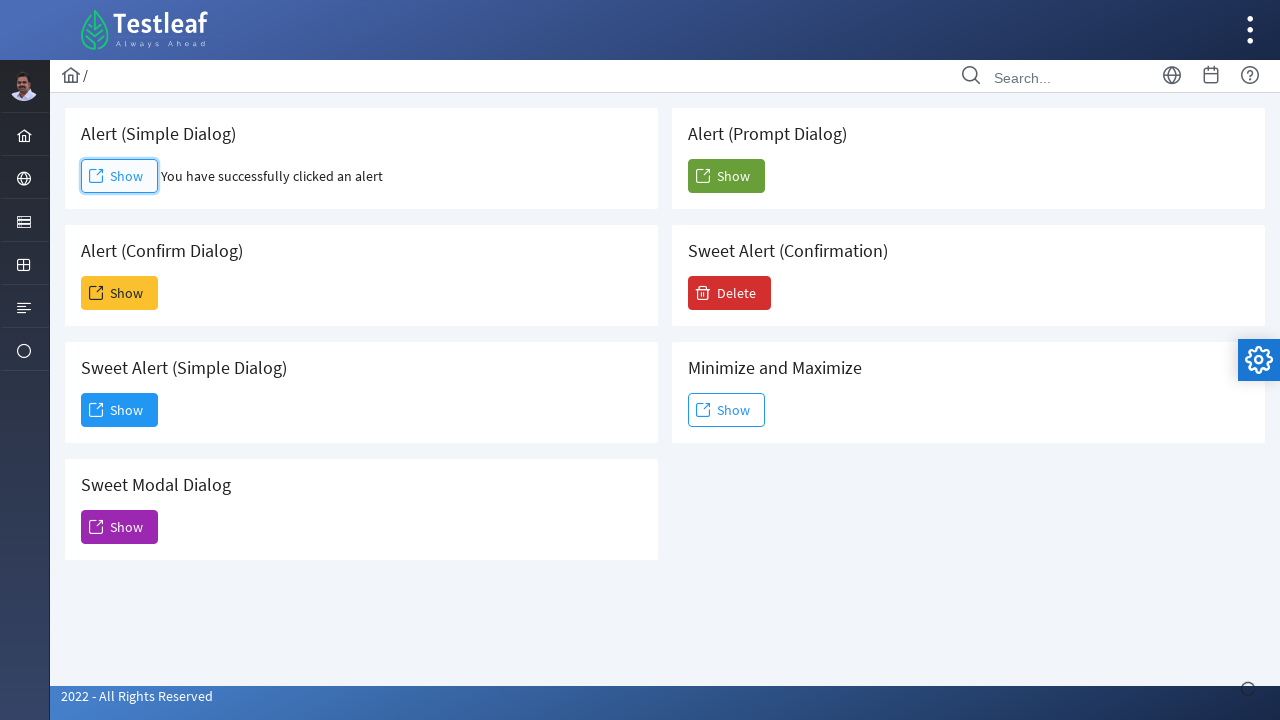

Set up dialog handler to accept simple alert
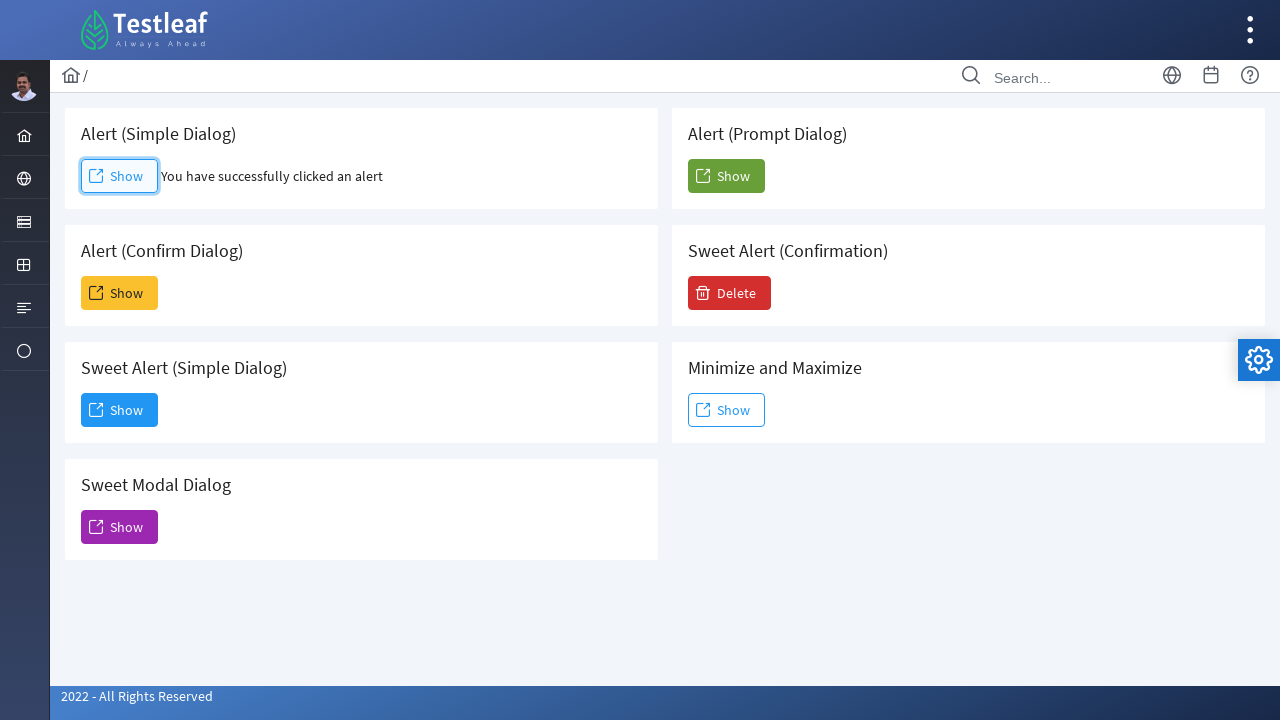

Waited 2 seconds for alert to be processed
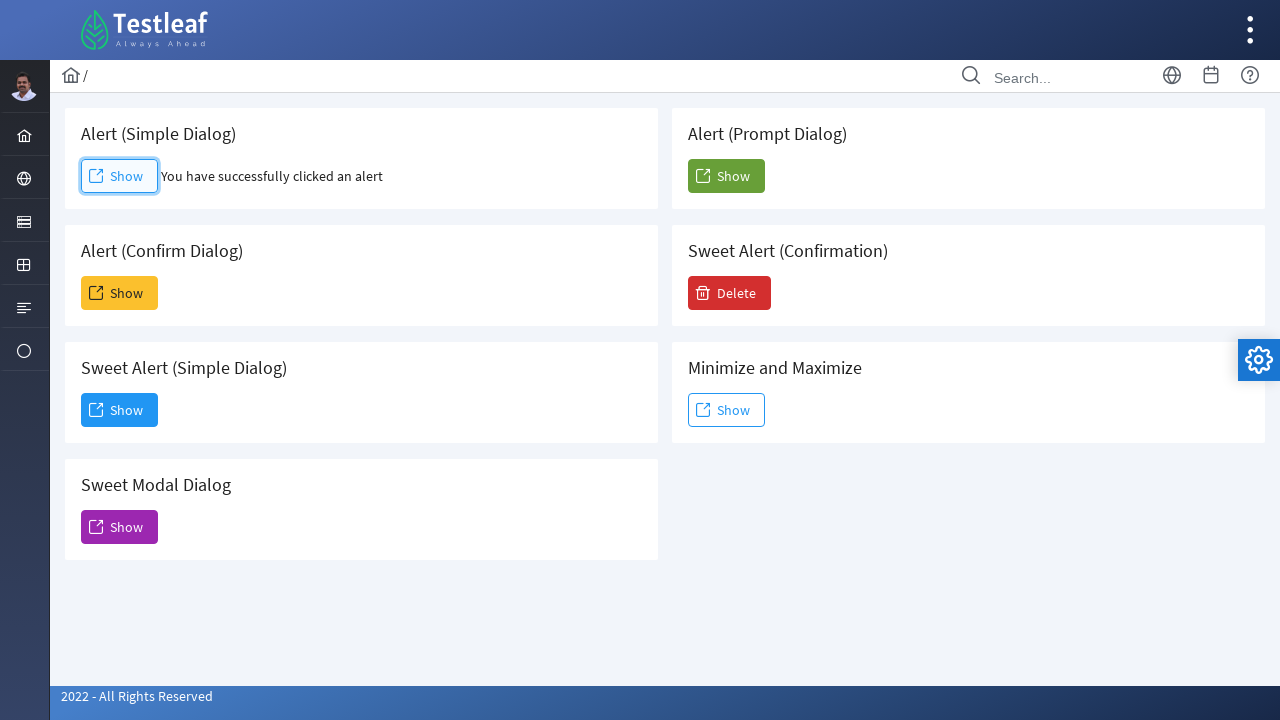

Clicked second Show button to trigger confirmation dialog at (120, 293) on xpath=(//span[text()='Show'])[2]
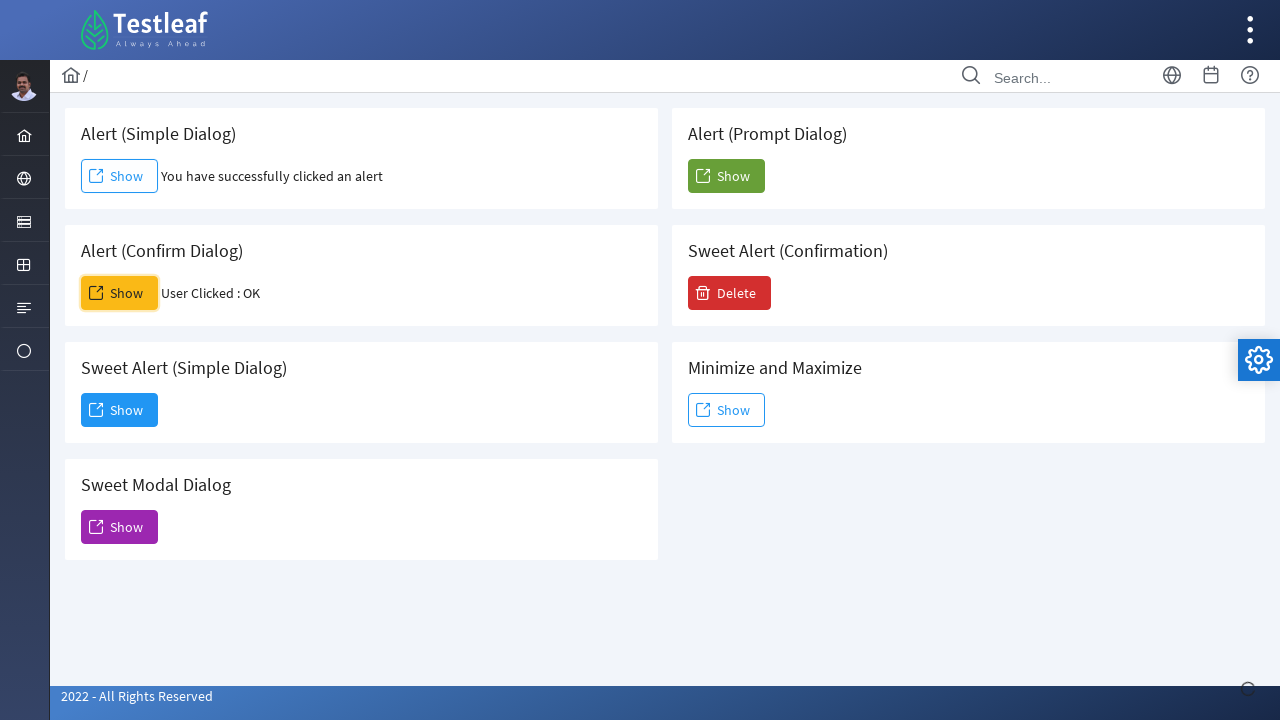

Set up dialog handler to dismiss confirmation alert
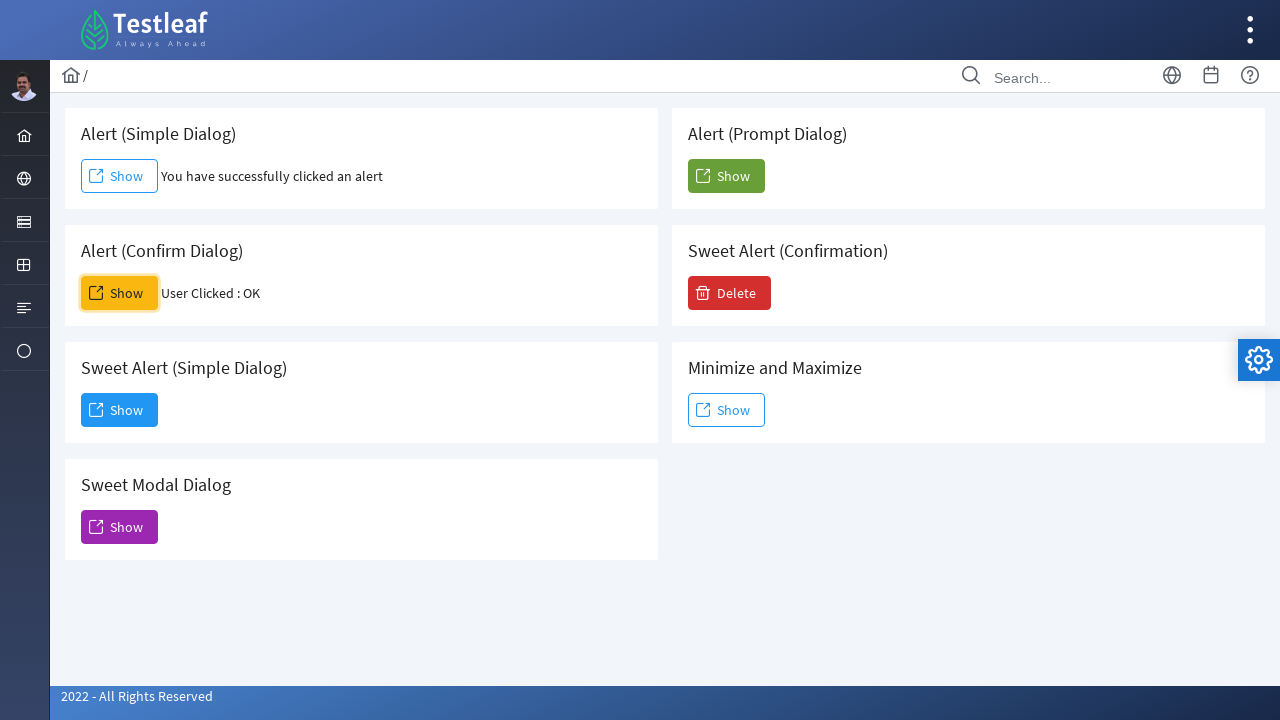

Waited 2 seconds for confirmation dialog to be processed
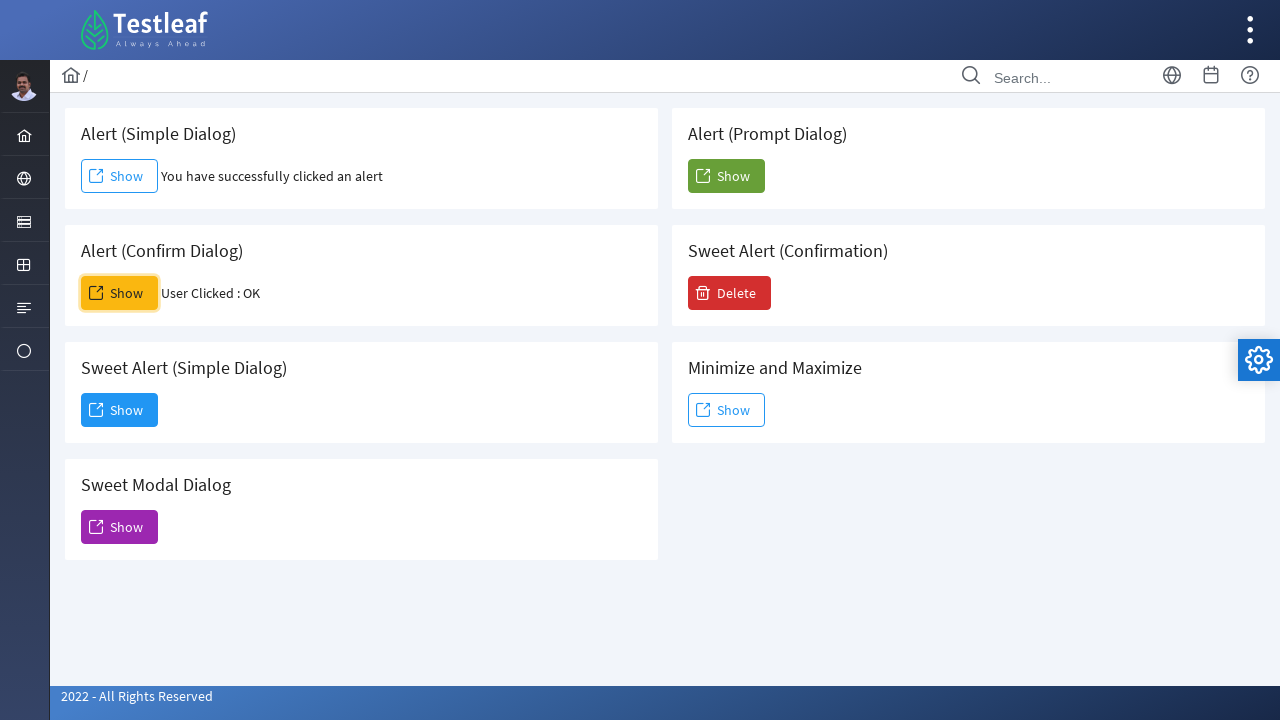

Clicked Delete button to trigger sweet alert at (730, 293) on xpath=//span[text()='Delete']
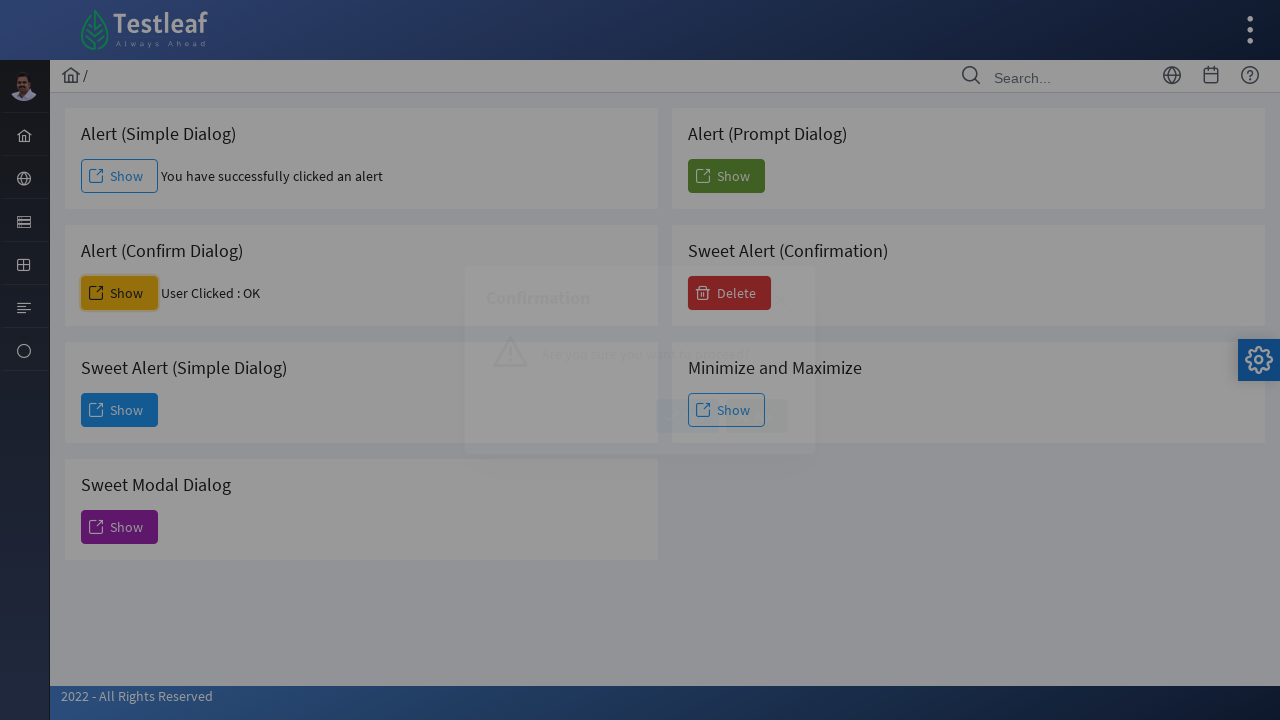

Clicked Yes button in sweet alert confirmation at (688, 416) on xpath=//span[text()='Yes']
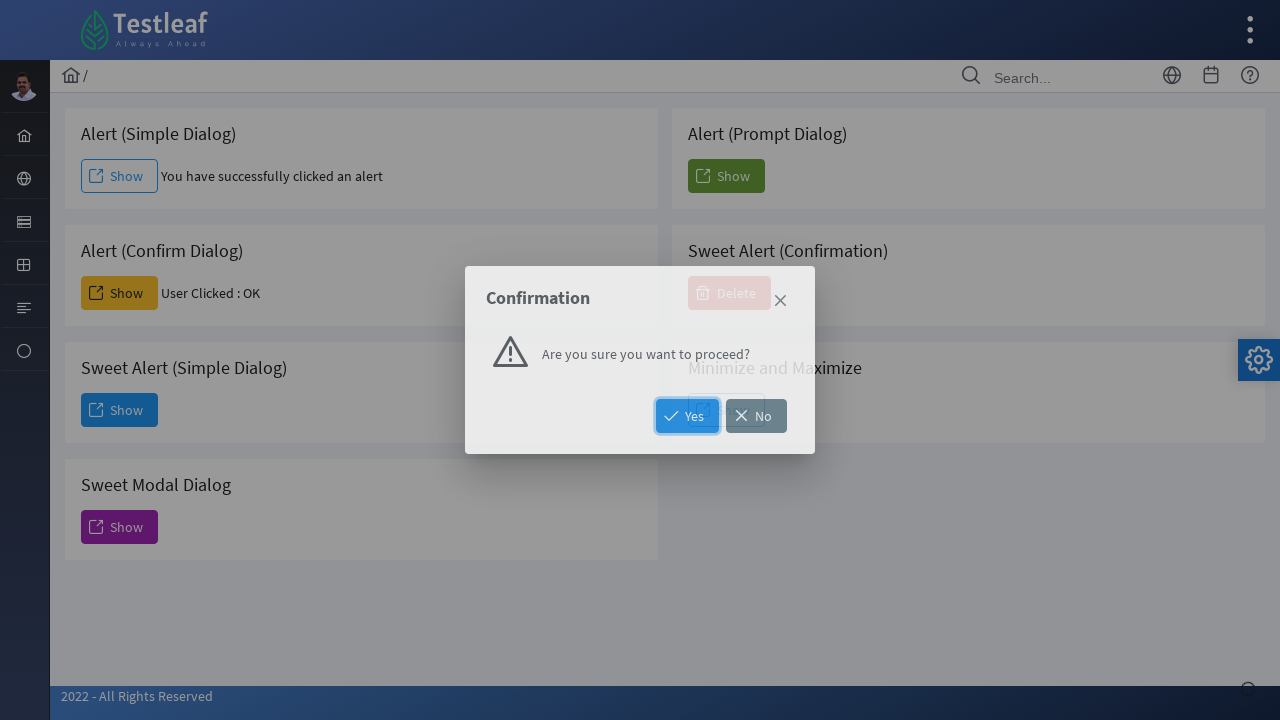

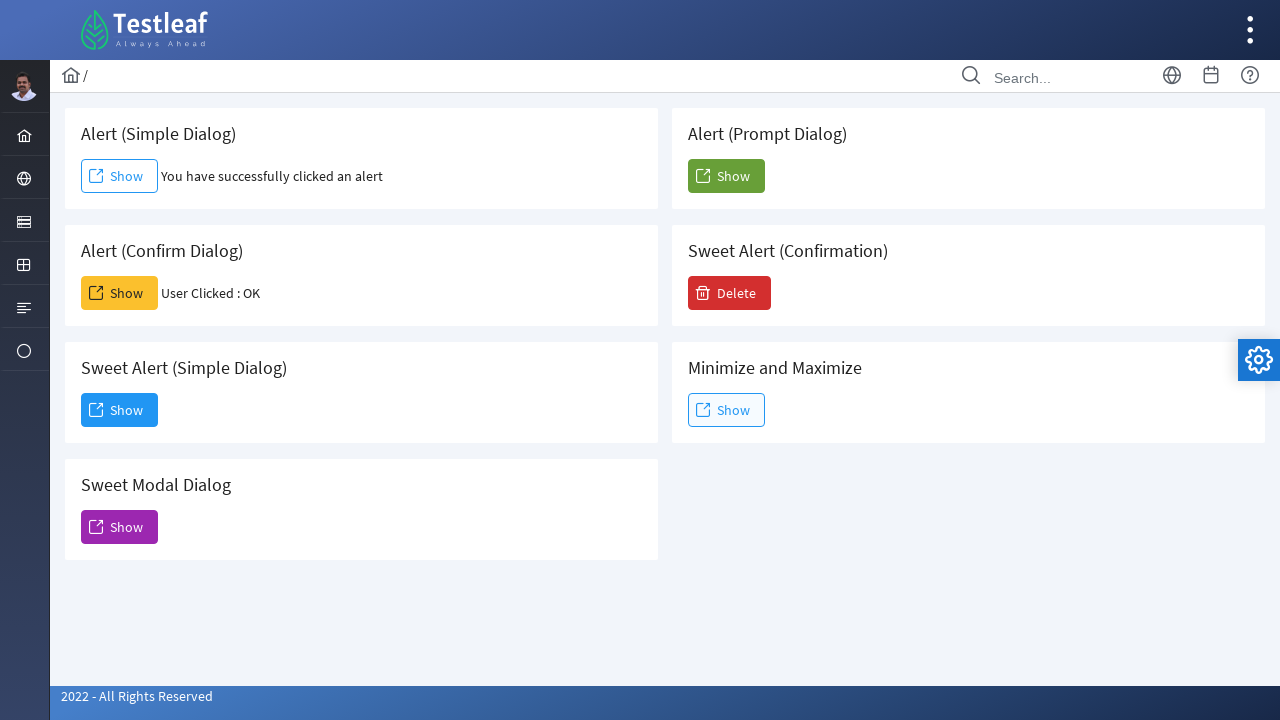